Opens a popup window on the Omayo blog test page and handles multiple browser windows

Starting URL: http://omayo.blogspot.com/

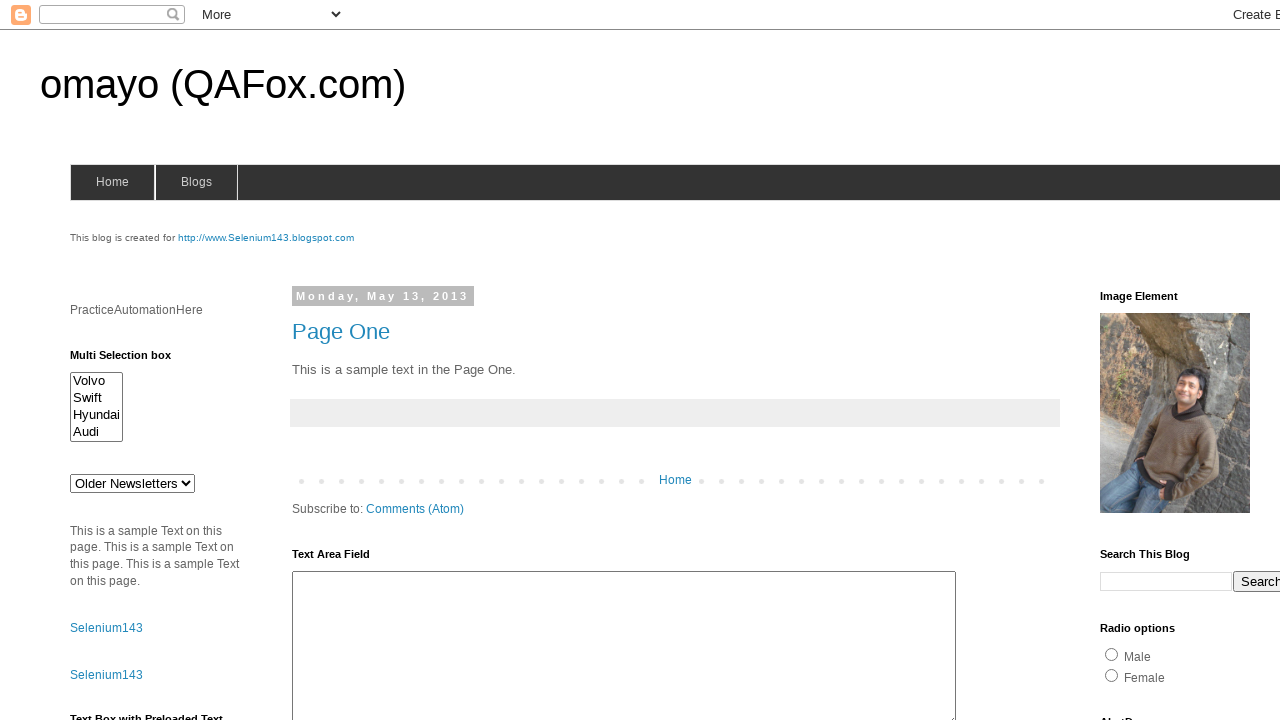

Clicked on 'Open a popup window' link at (132, 360) on xpath=//a[.='Open a popup window']
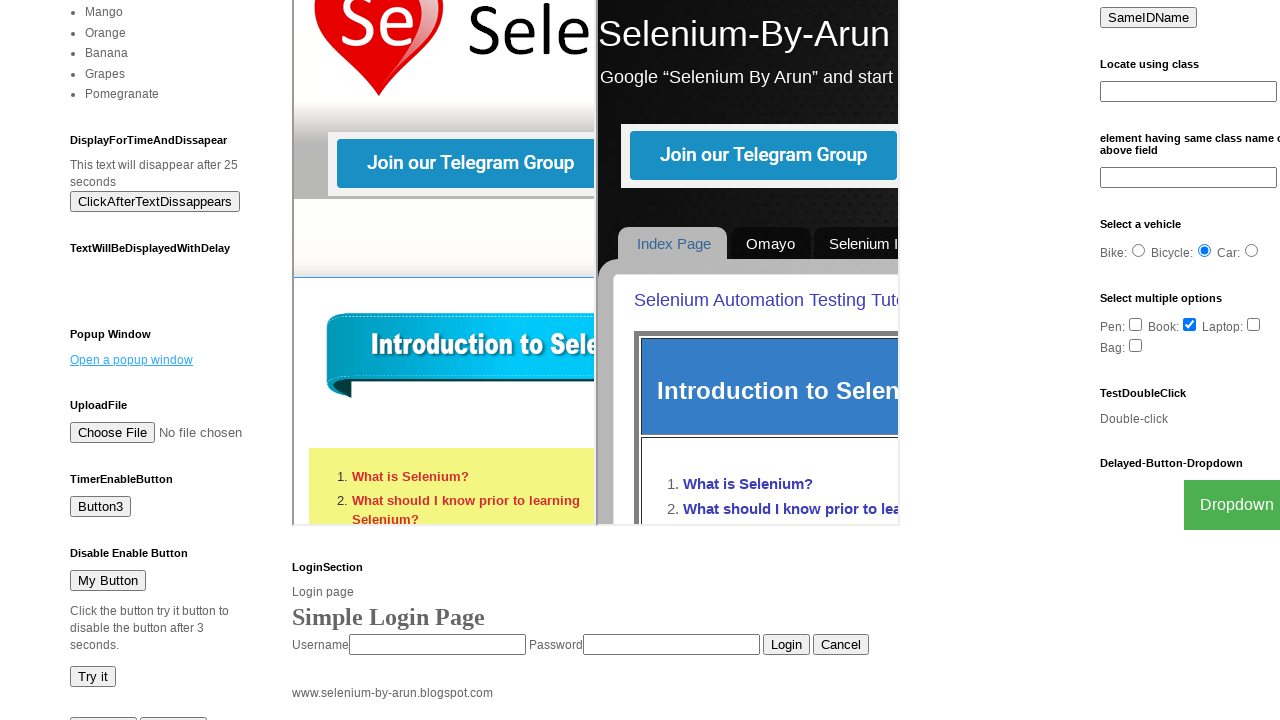

Retrieved all open pages - total count: 2
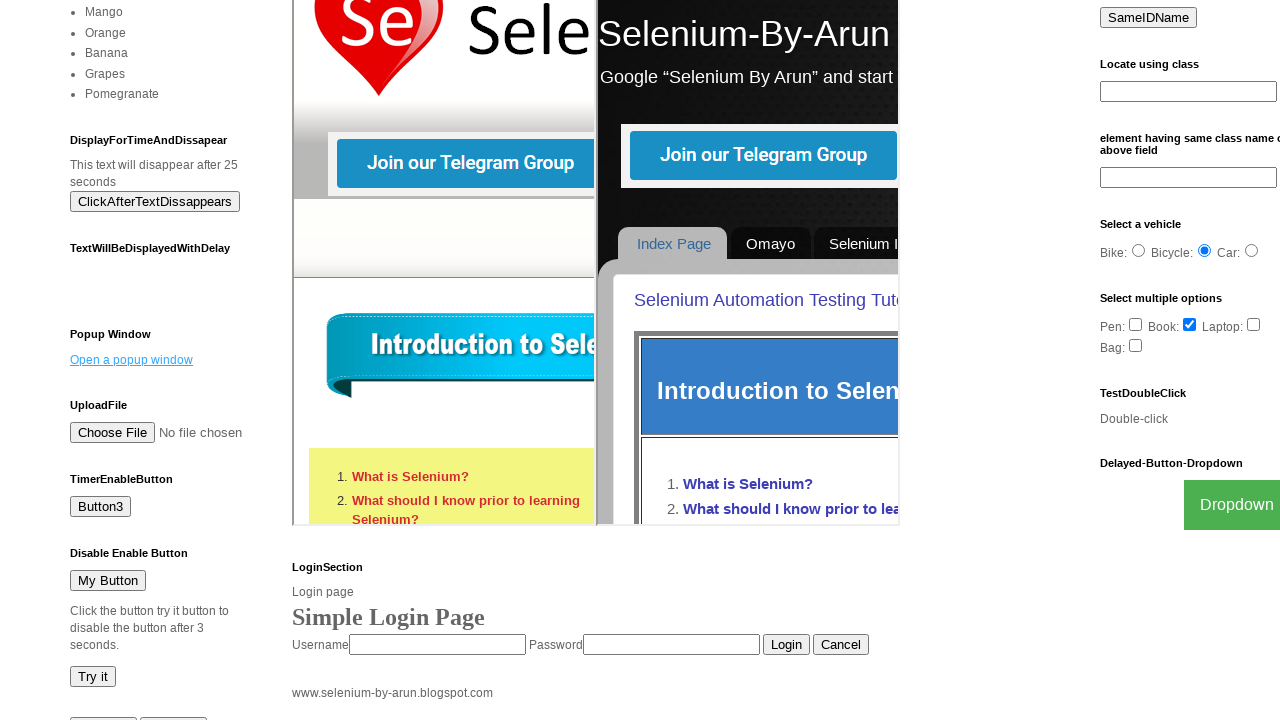

Stored reference to original page
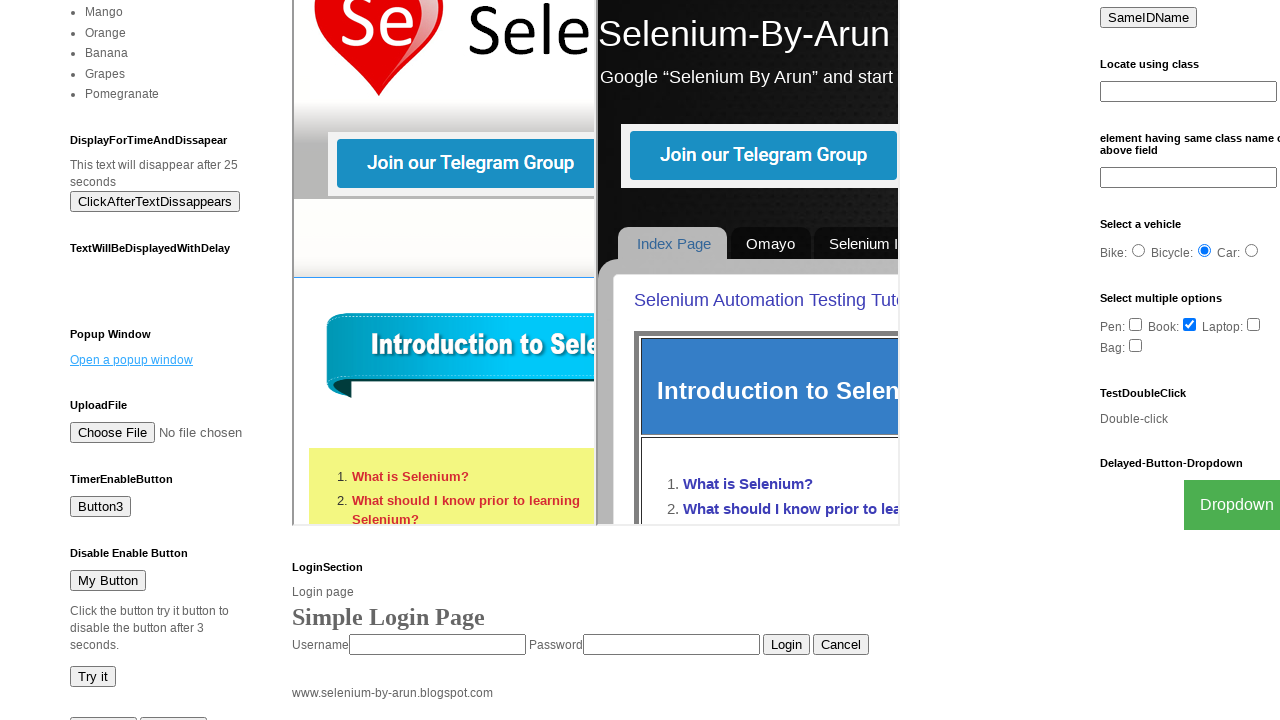

Retrieved newly opened popup page from pages list
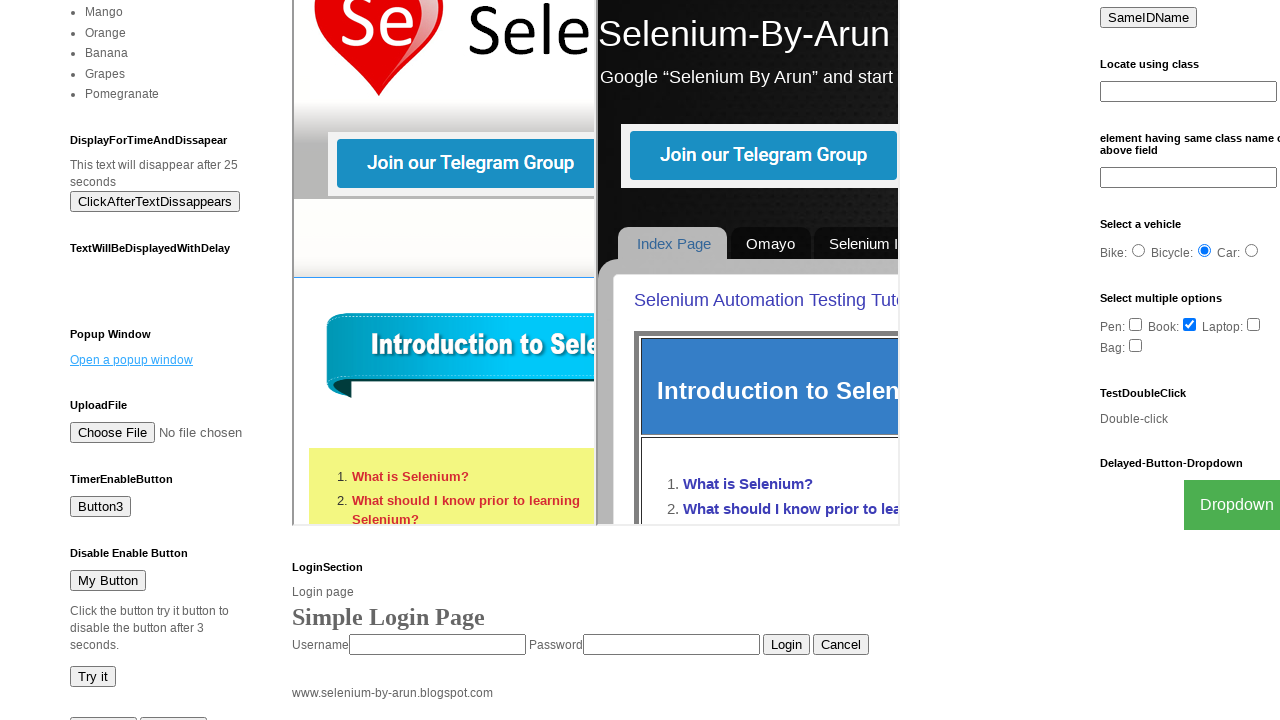

Popup page finished loading
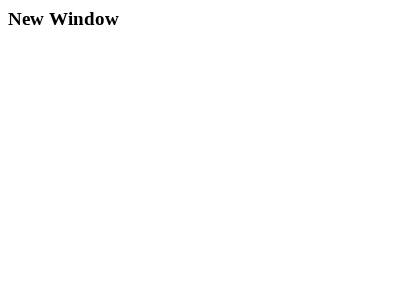

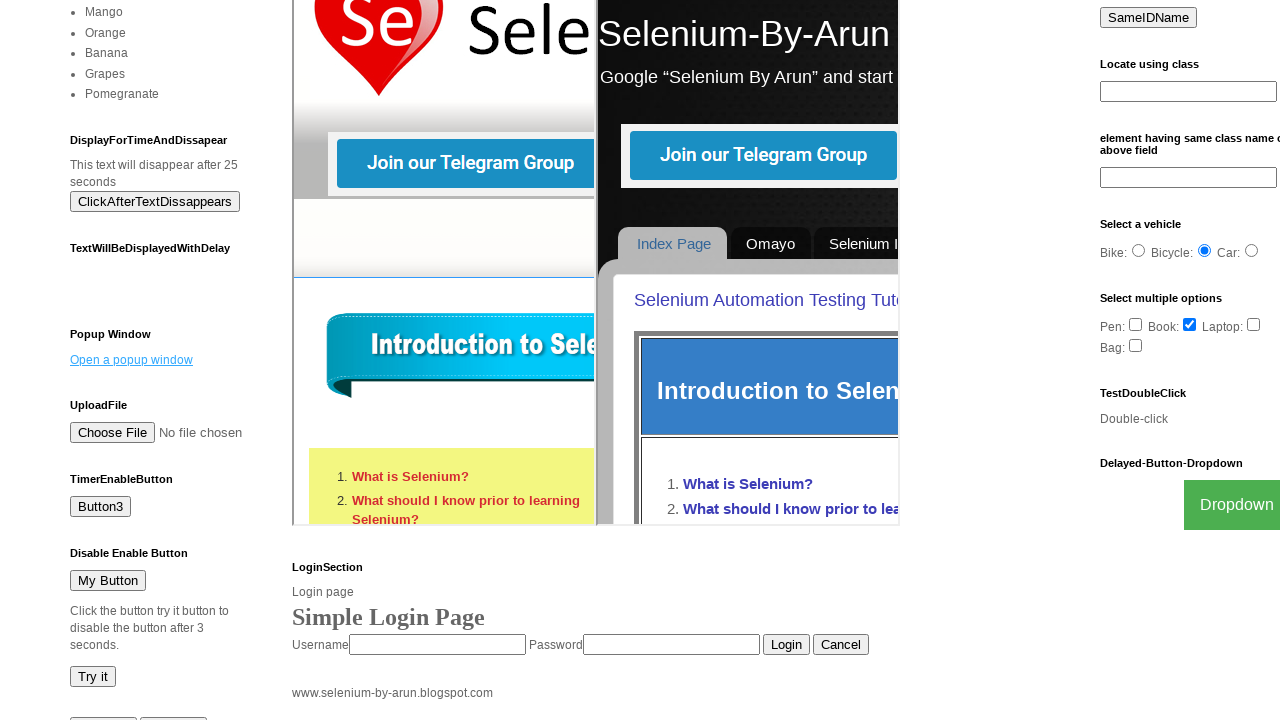